Tests dropdown functionality by selecting options using different methods (index, value, visible text) and verifying the dropdown contents

Starting URL: https://the-internet.herokuapp.com/dropdown

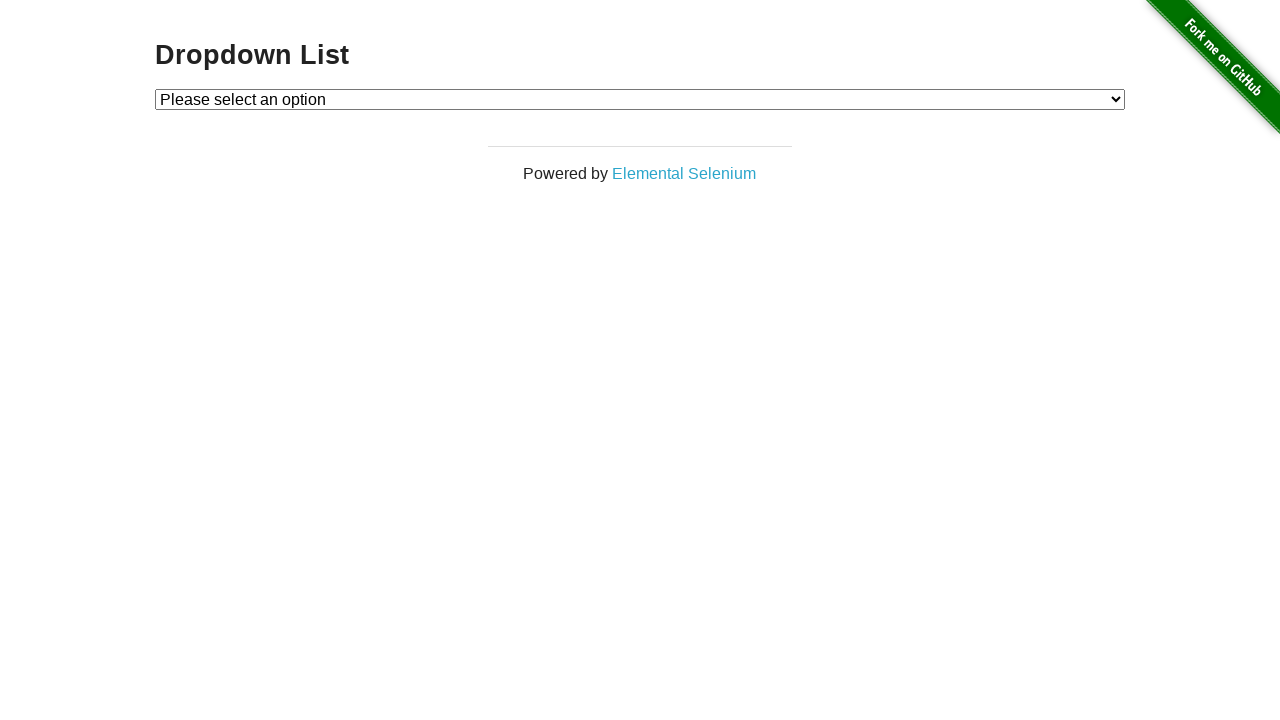

Located the dropdown element with id 'dropdown'
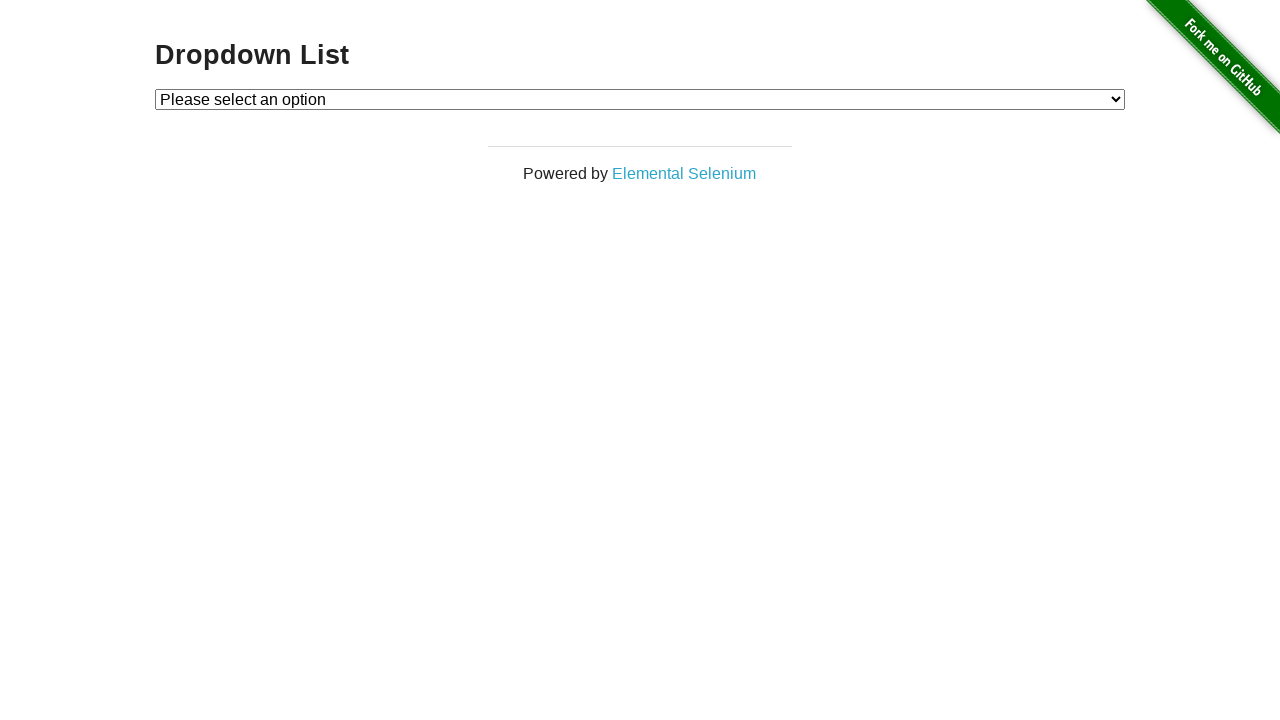

Selected option 1 by index on #dropdown
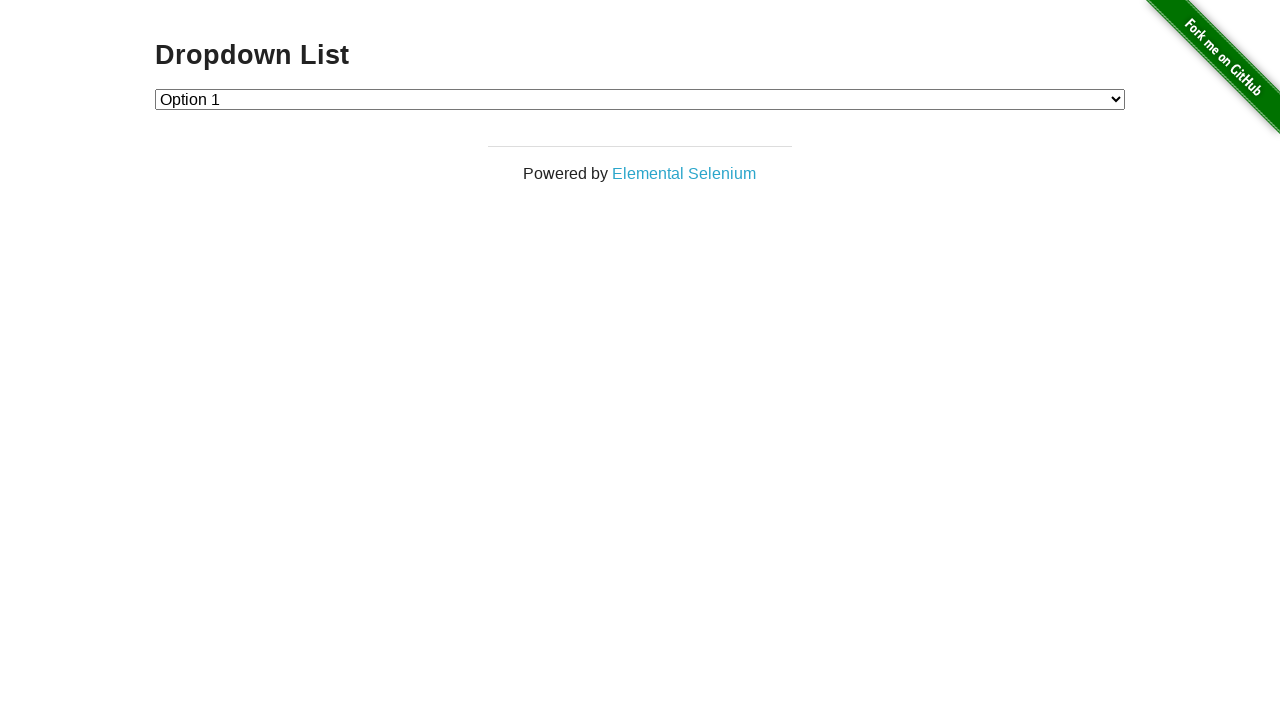

Retrieved selected text: Option 1
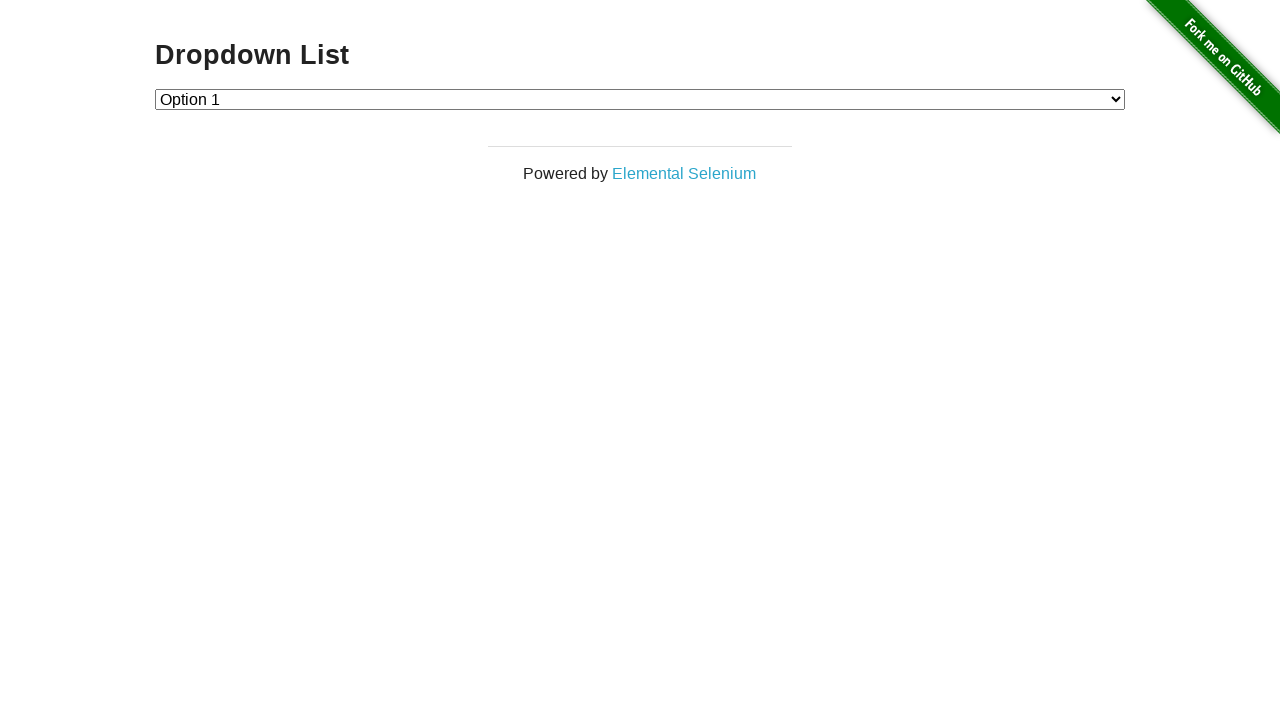

Selected option 2 by value '2' on #dropdown
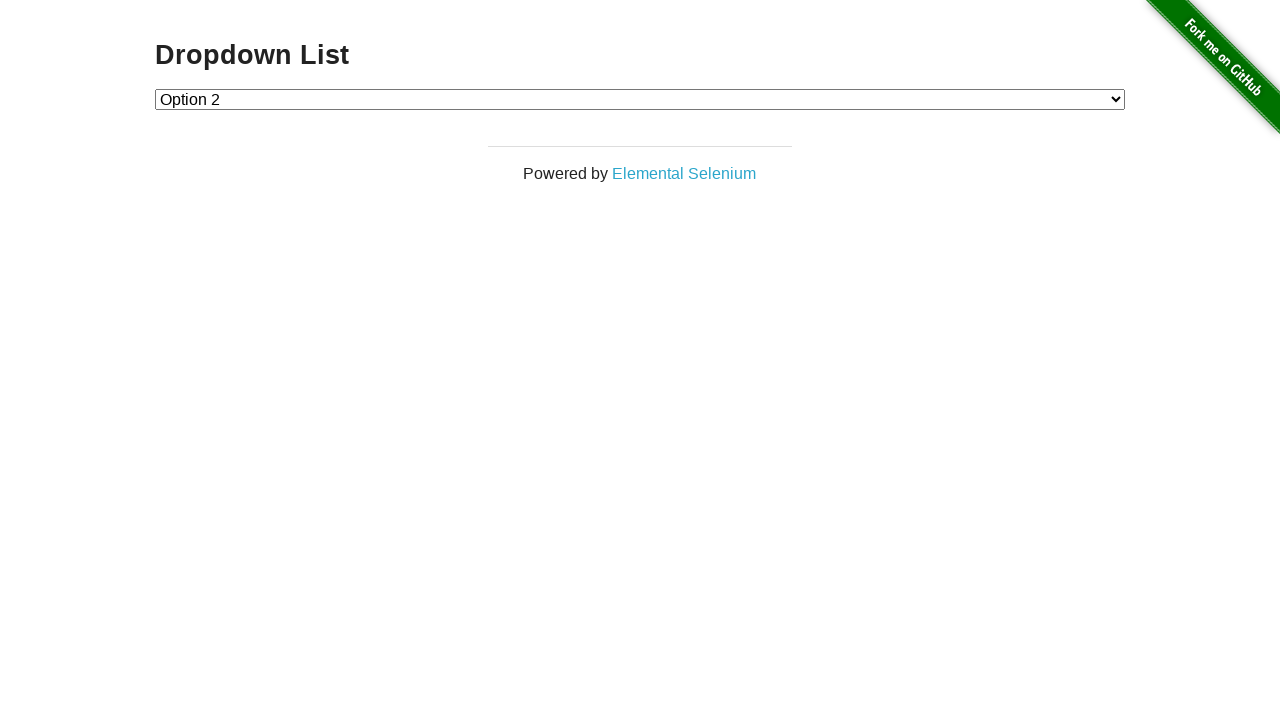

Retrieved selected text: Option 2
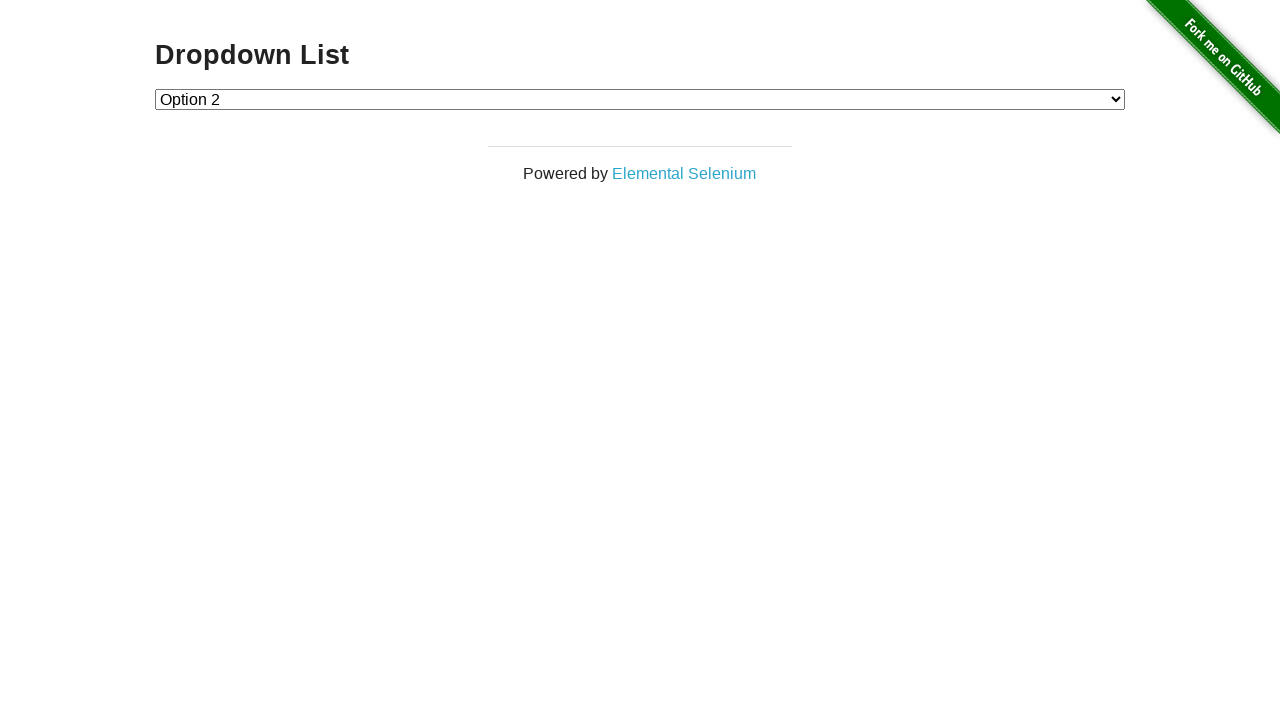

Selected option 1 by visible text label 'Option 1' on #dropdown
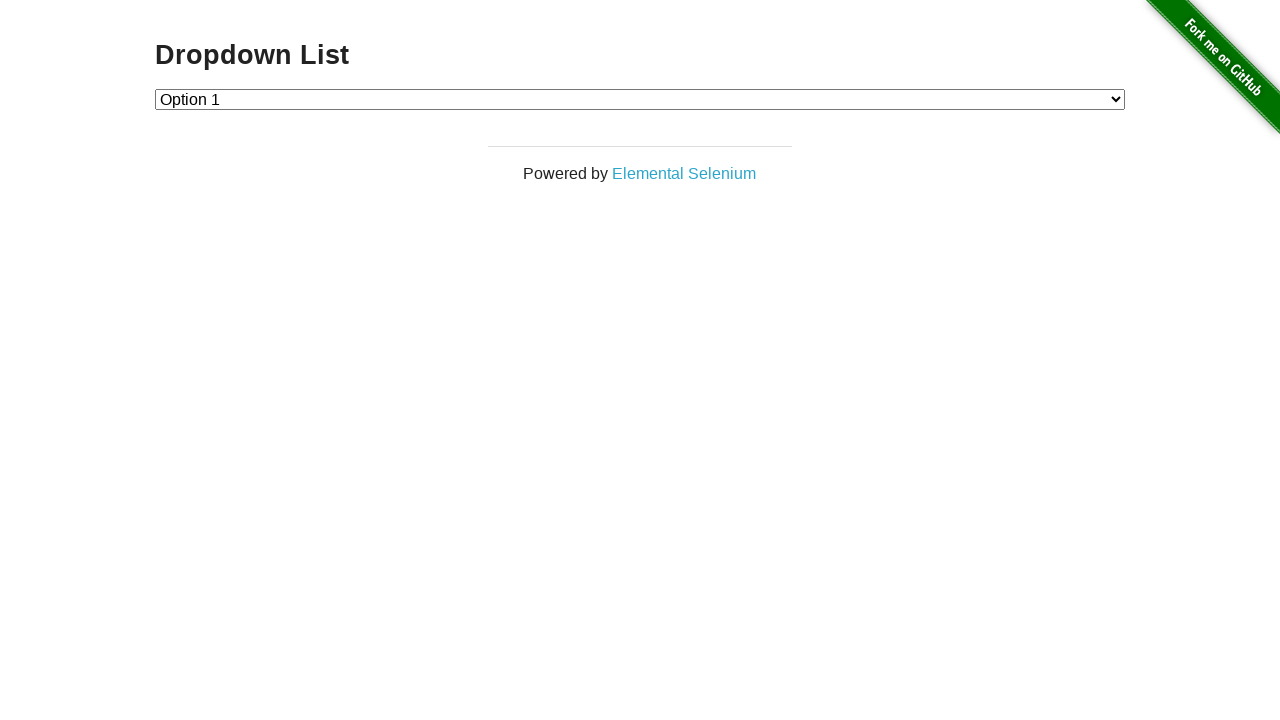

Retrieved all dropdown options, total count: 3
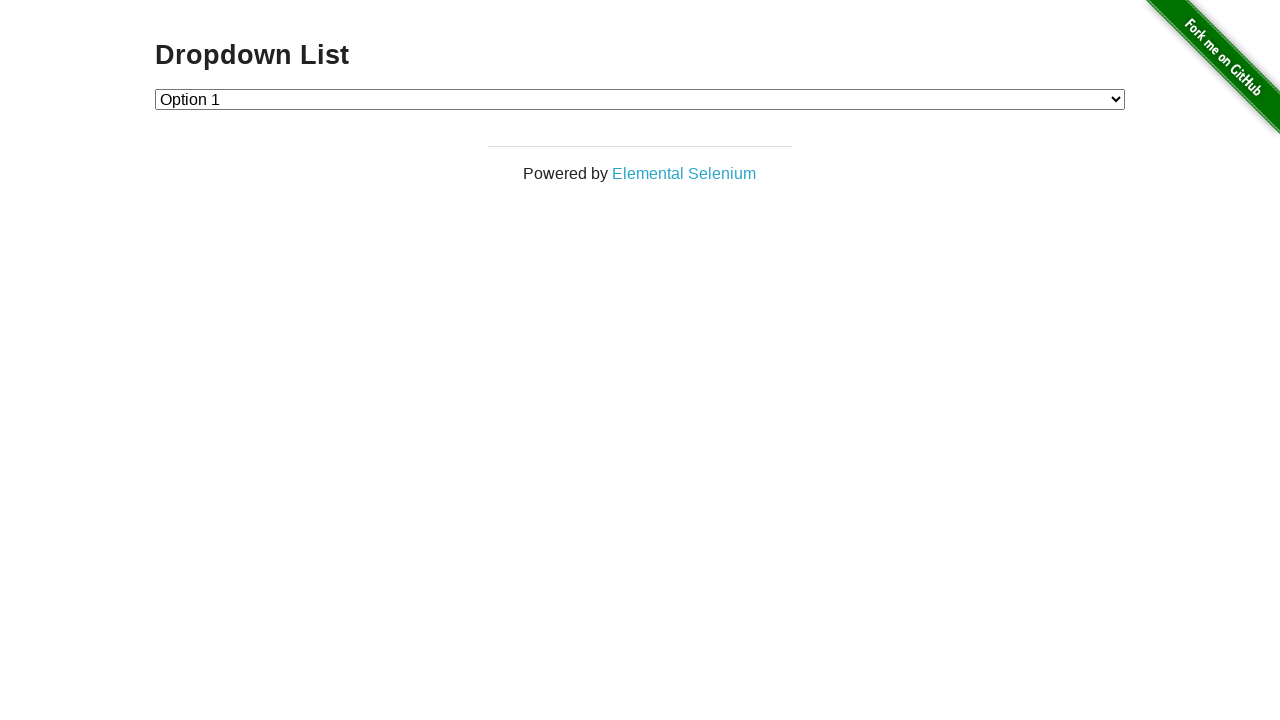

Verified dropdown contains exactly 3 options
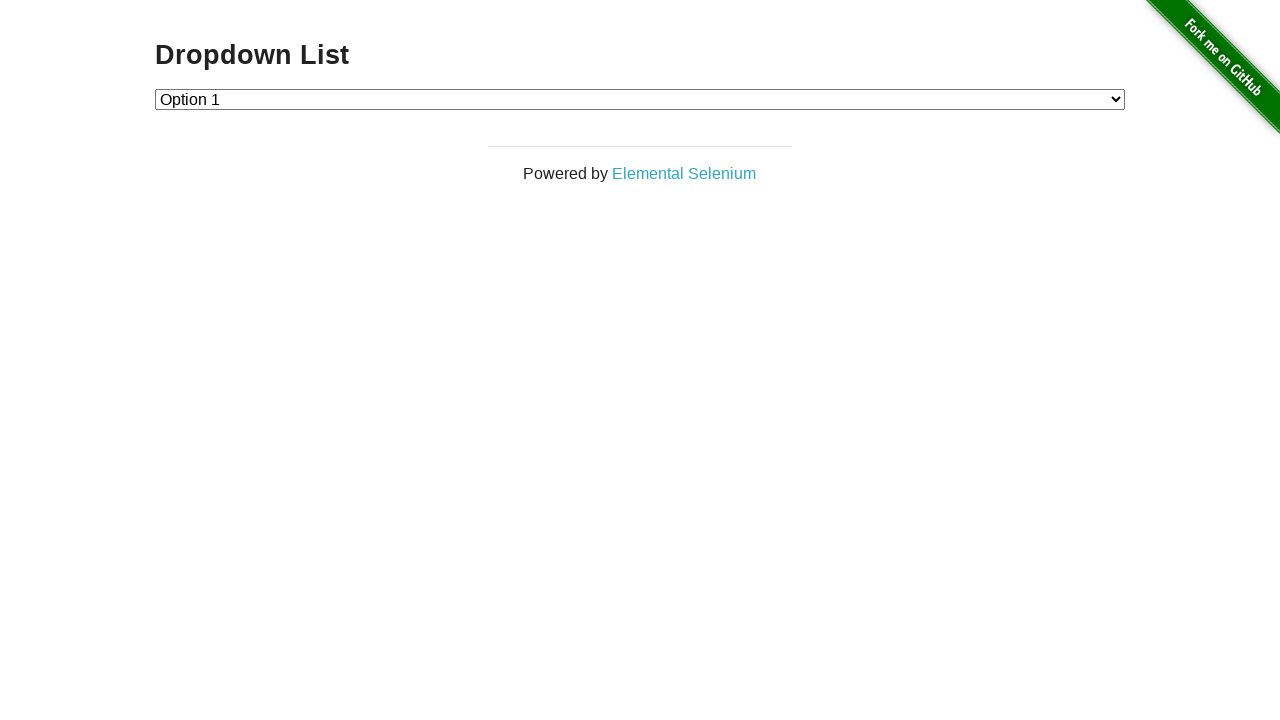

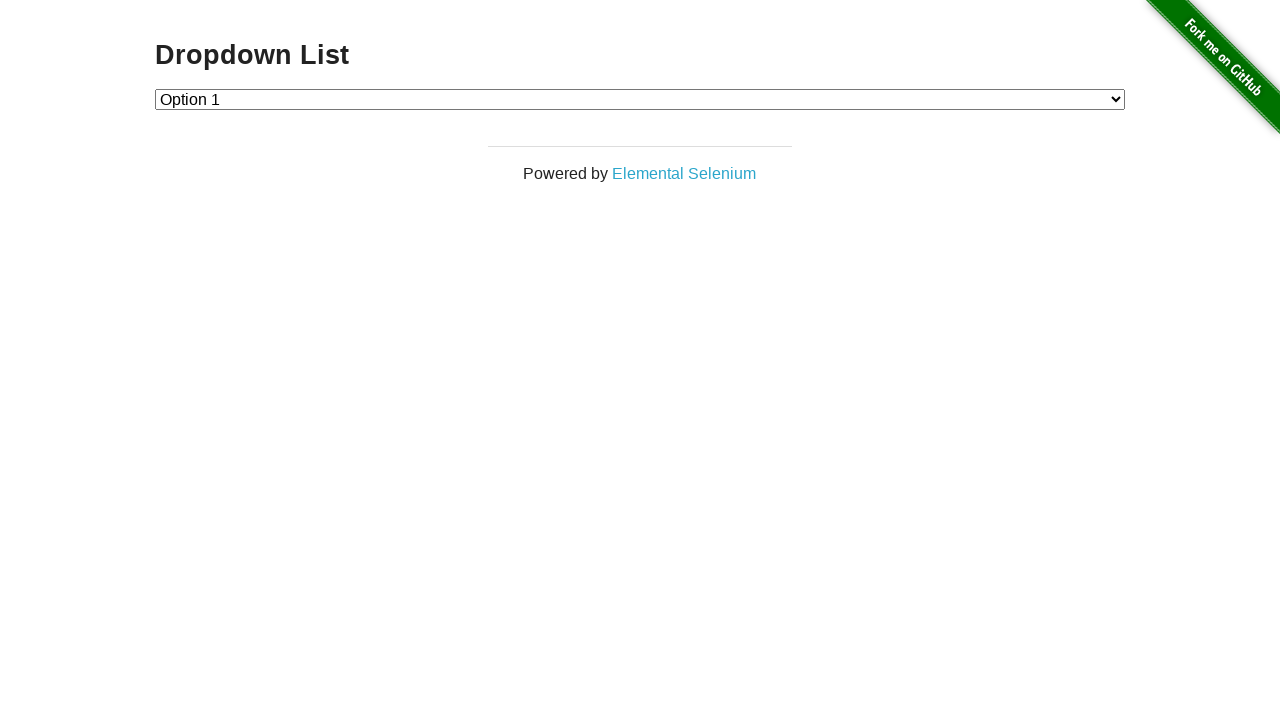